Tests autocomplete dropdown functionality by typing a partial country name and navigating through suggestions using arrow keys until finding "United States"

Starting URL: http://www.qaclickacademy.com/practice.php

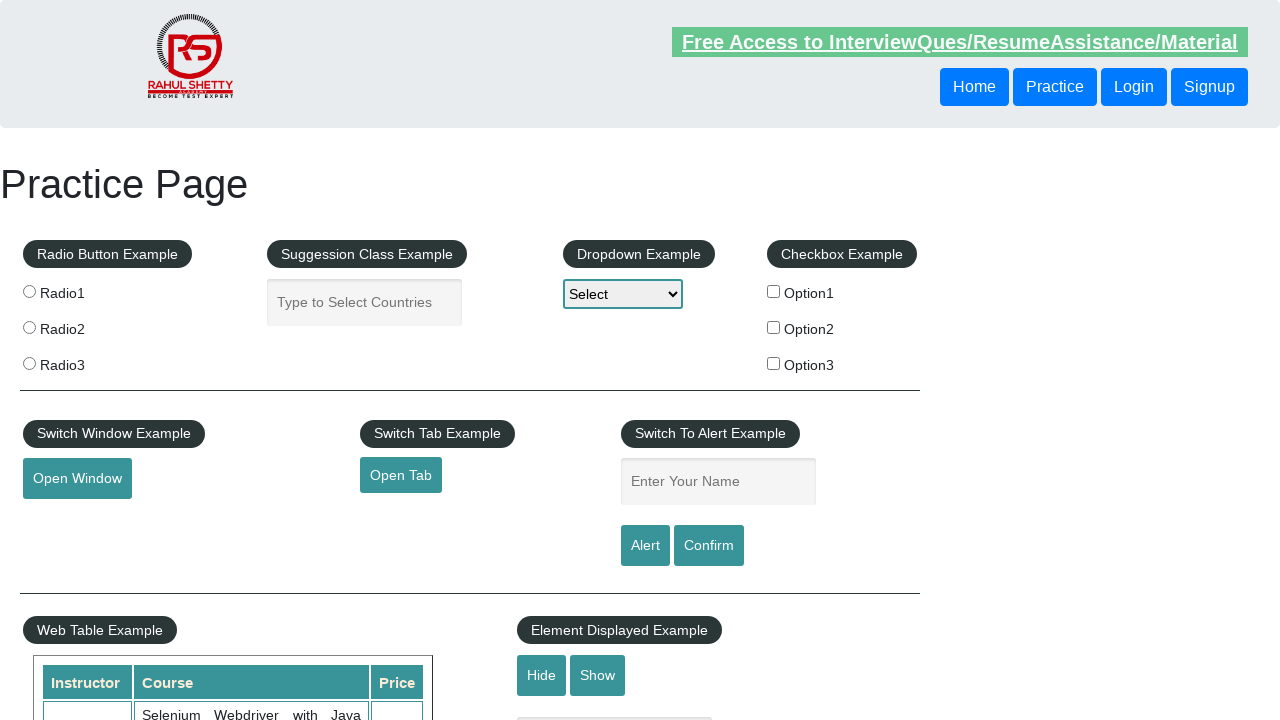

Filled autocomplete field with 'Unit' on #autocomplete
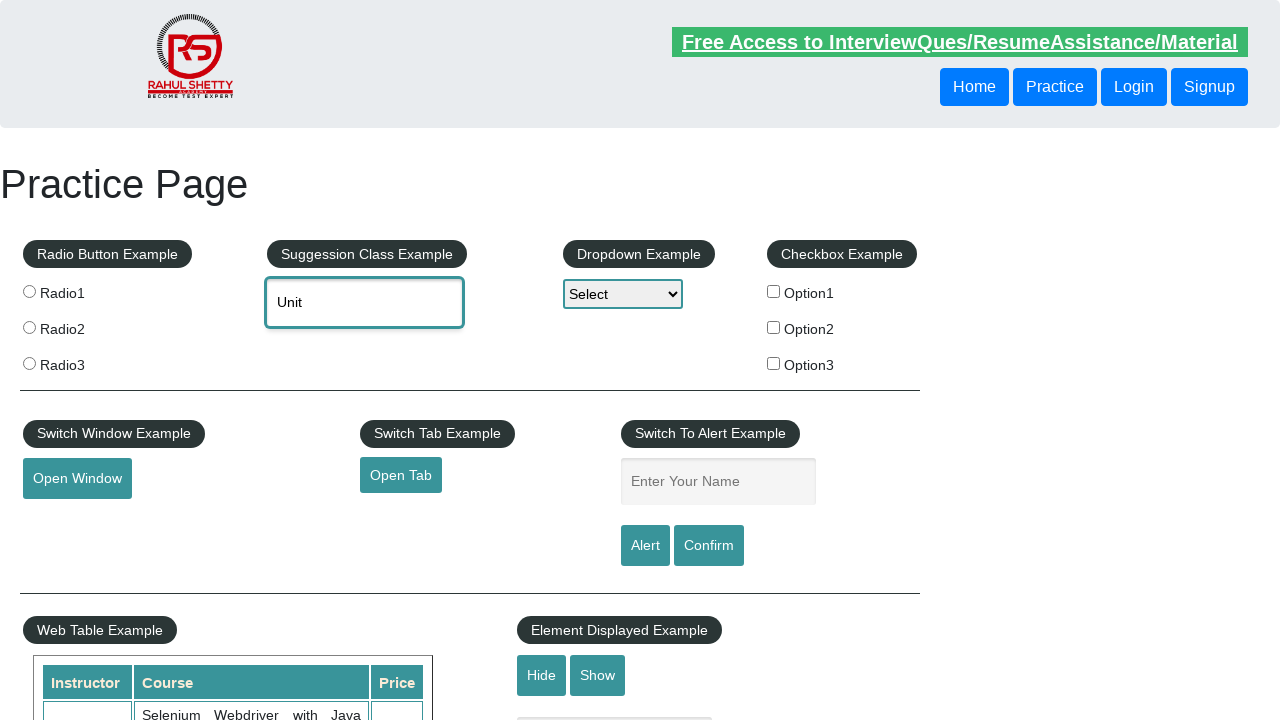

Waited for autocomplete suggestions to appear
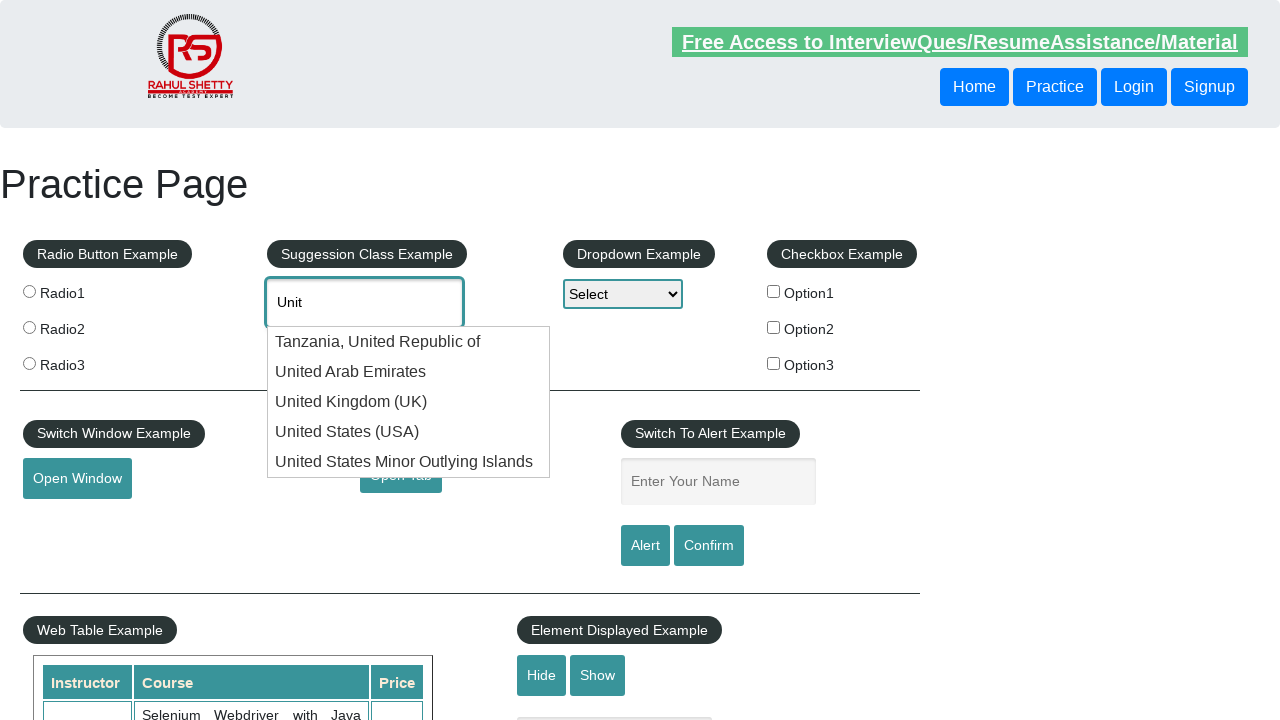

Pressed ArrowDown to start navigating autocomplete suggestions on #autocomplete
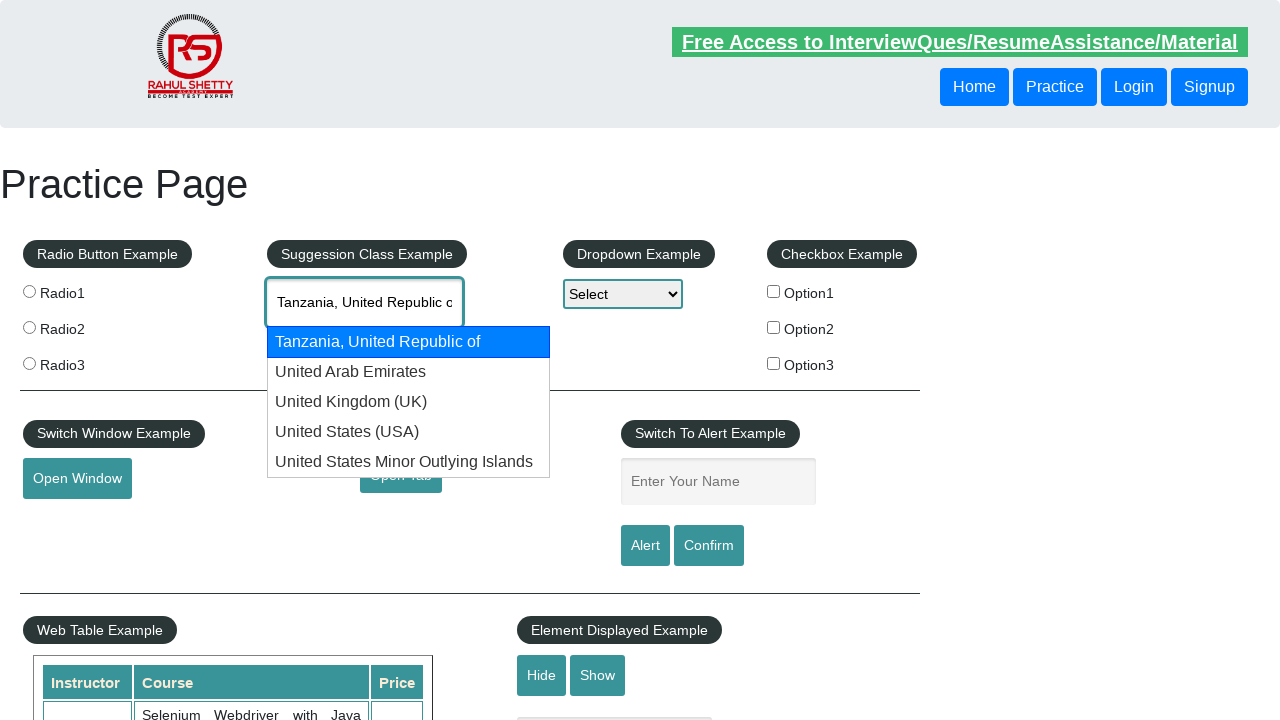

Retrieved current autocomplete value: 'Tanzania, United Republic of'
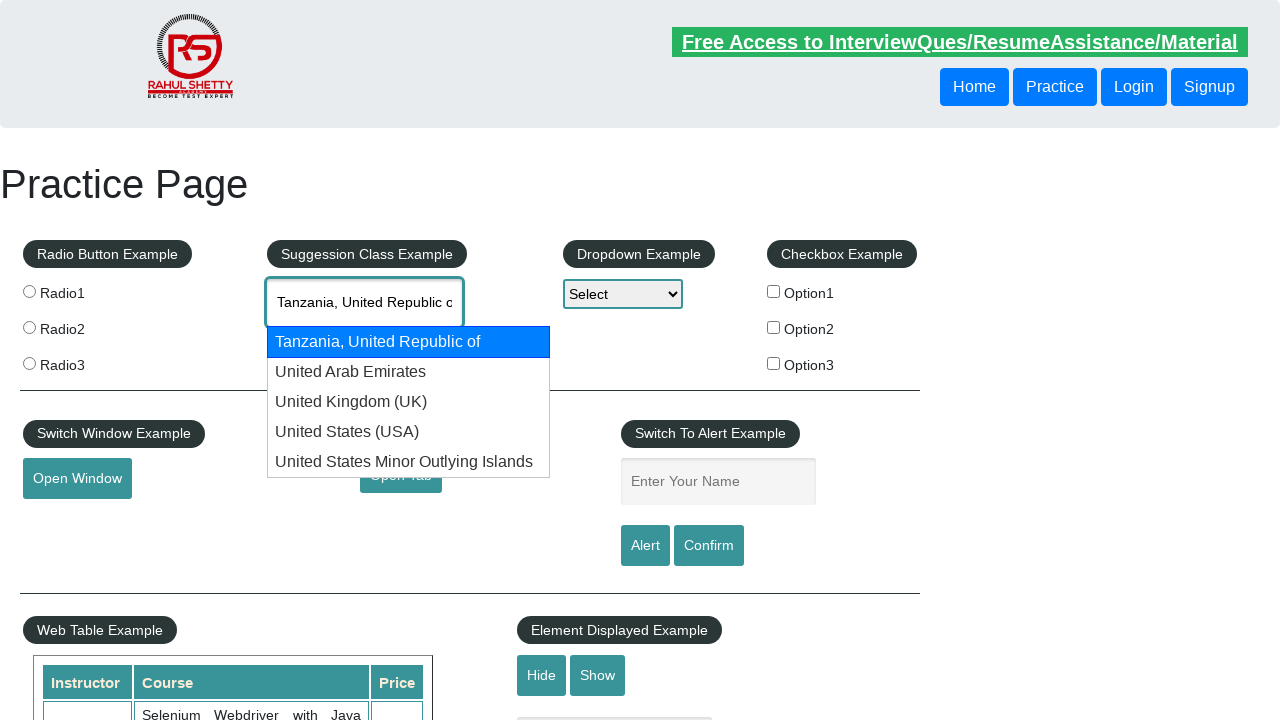

Pressed ArrowDown to move to next suggestion on #autocomplete
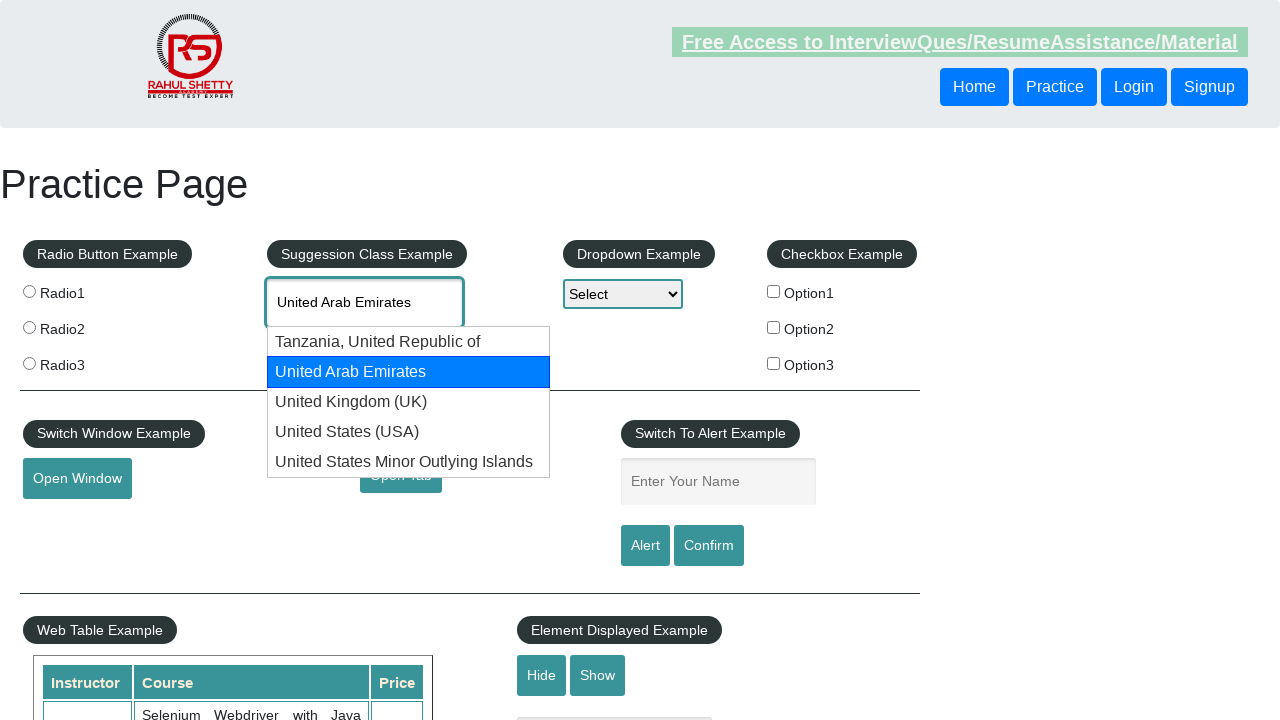

Waited for next suggestion to load
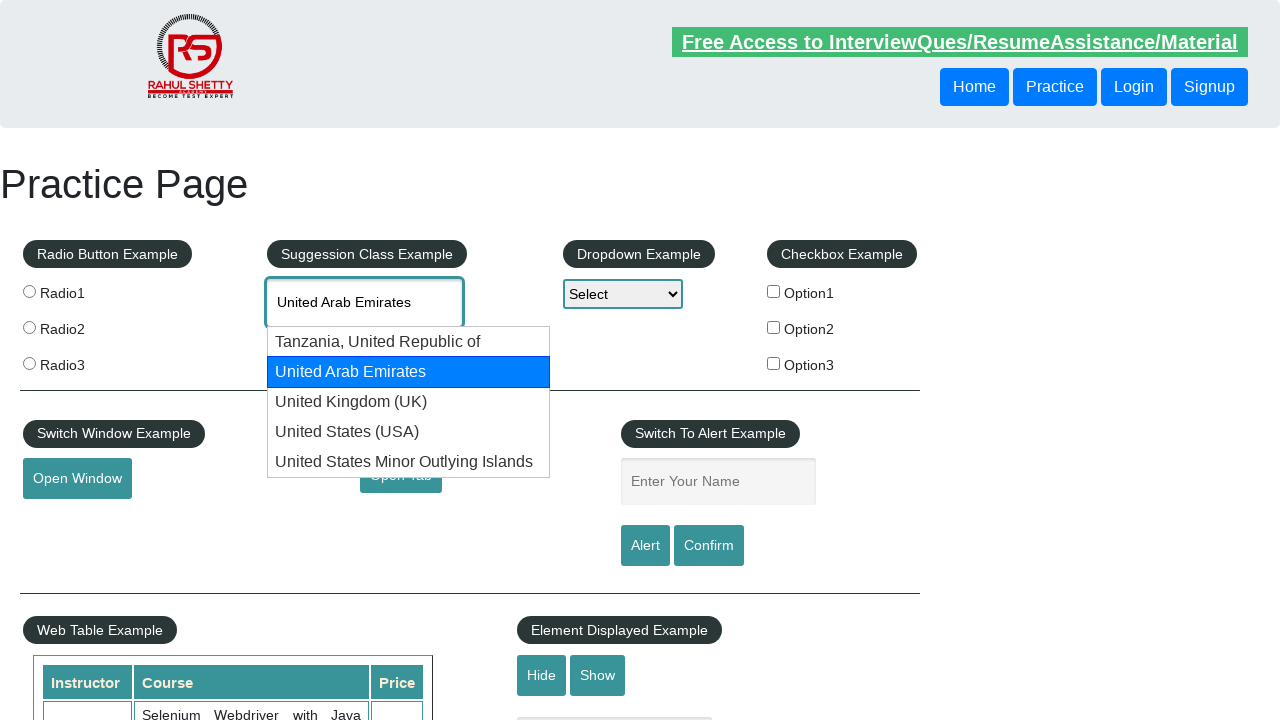

Retrieved current autocomplete value: 'United Arab Emirates'
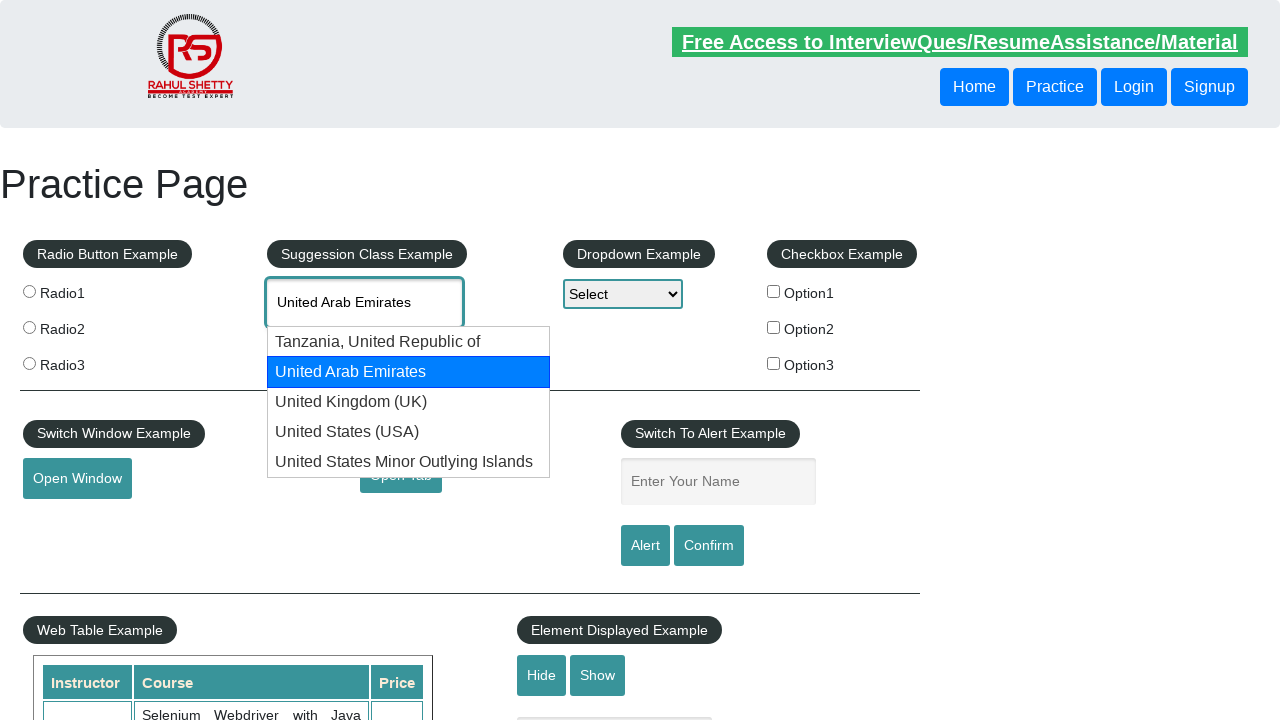

Pressed ArrowDown to move to next suggestion on #autocomplete
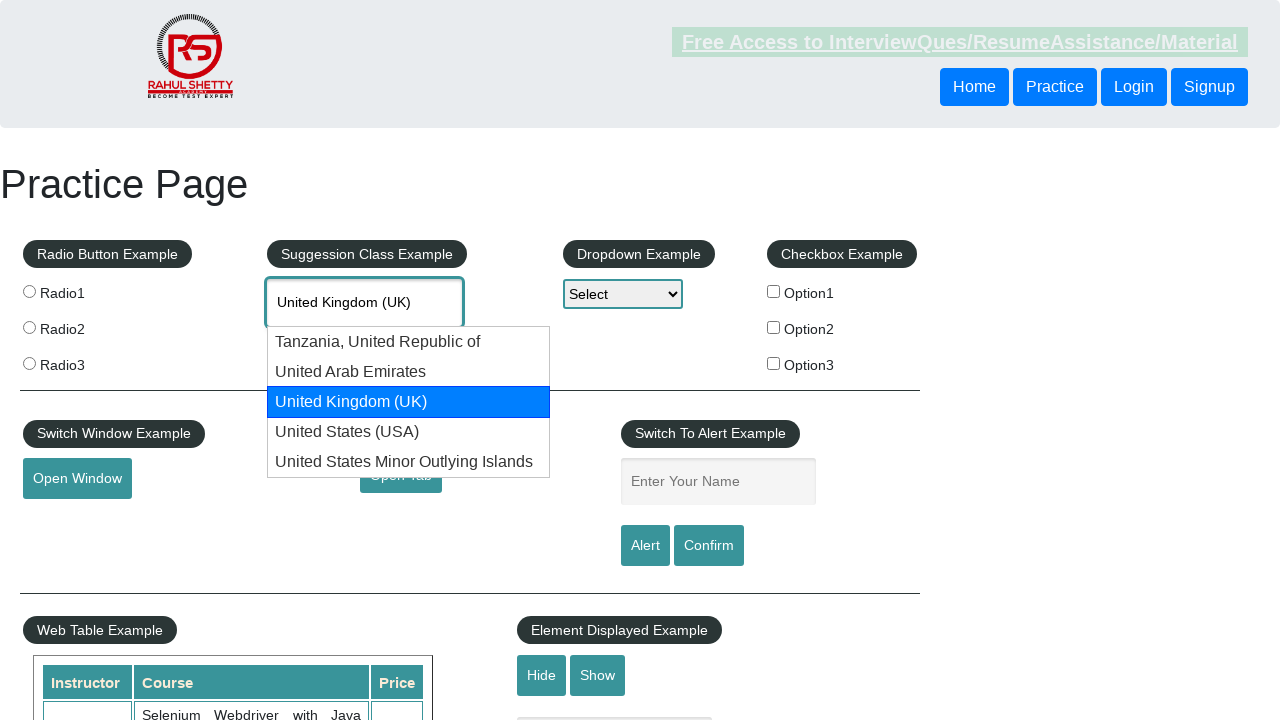

Waited for next suggestion to load
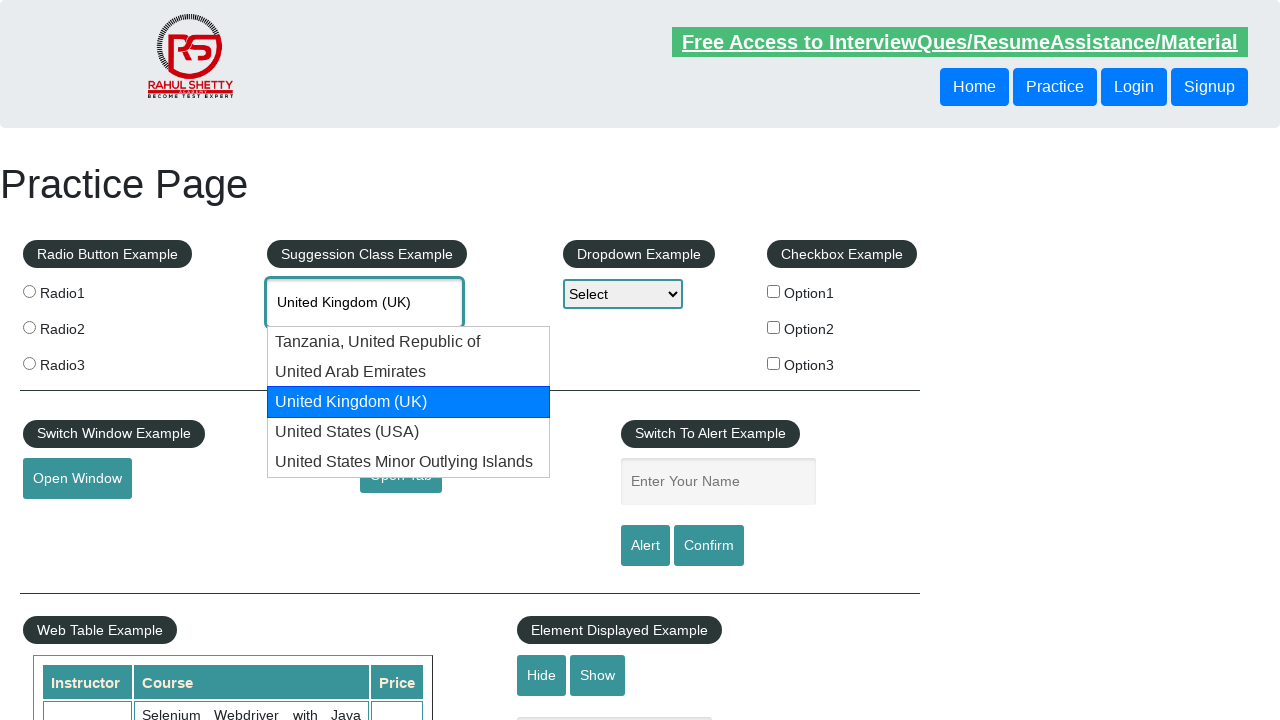

Retrieved current autocomplete value: 'United Kingdom (UK)'
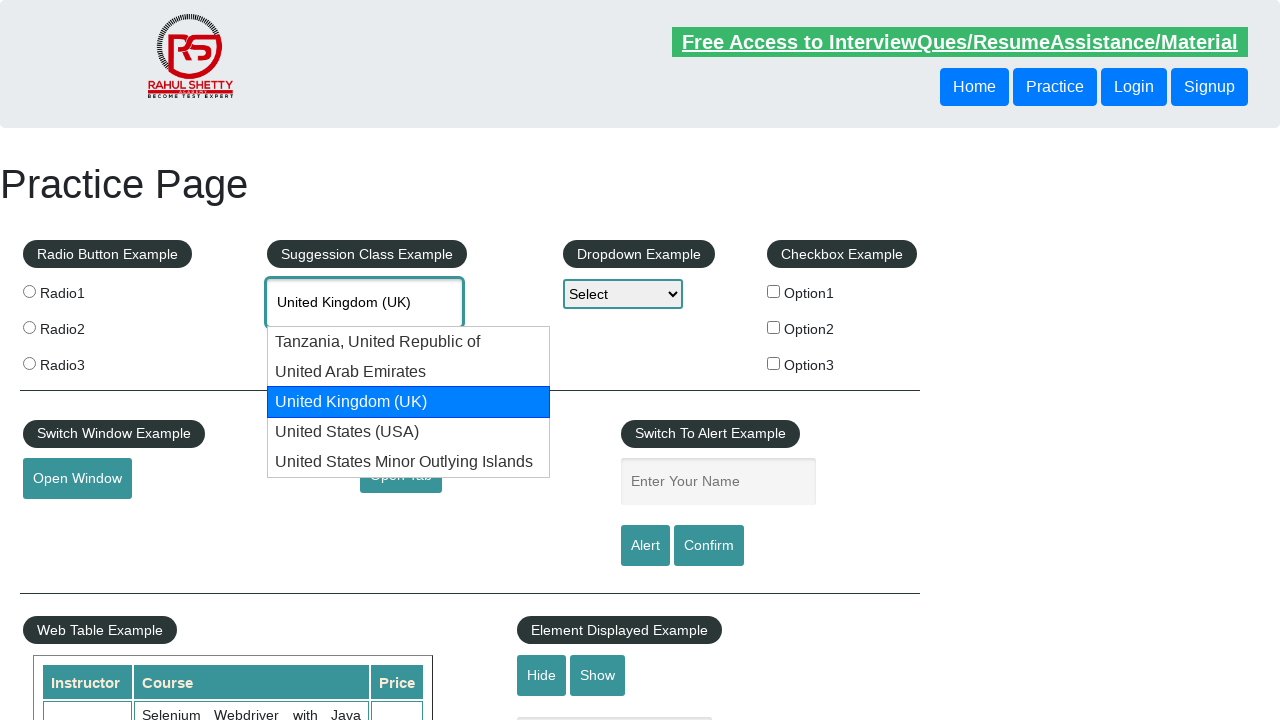

Pressed ArrowDown to move to next suggestion on #autocomplete
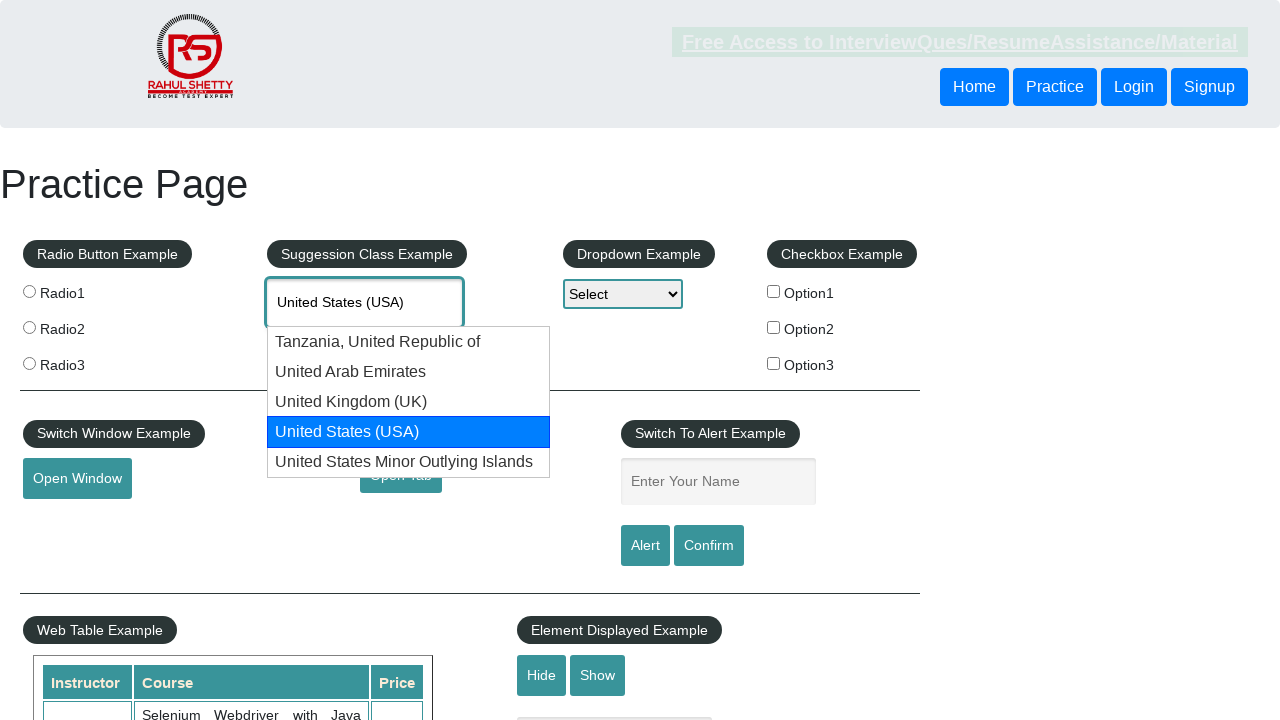

Waited for next suggestion to load
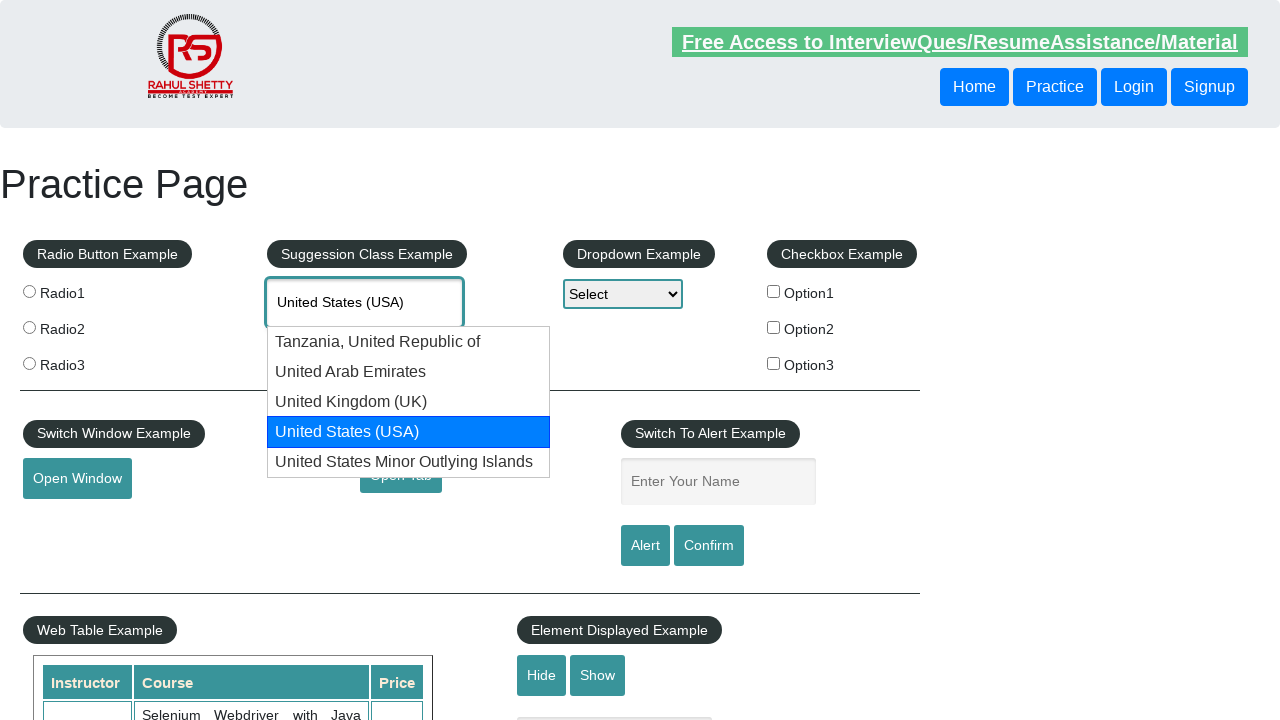

Retrieved current autocomplete value: 'United States (USA)'
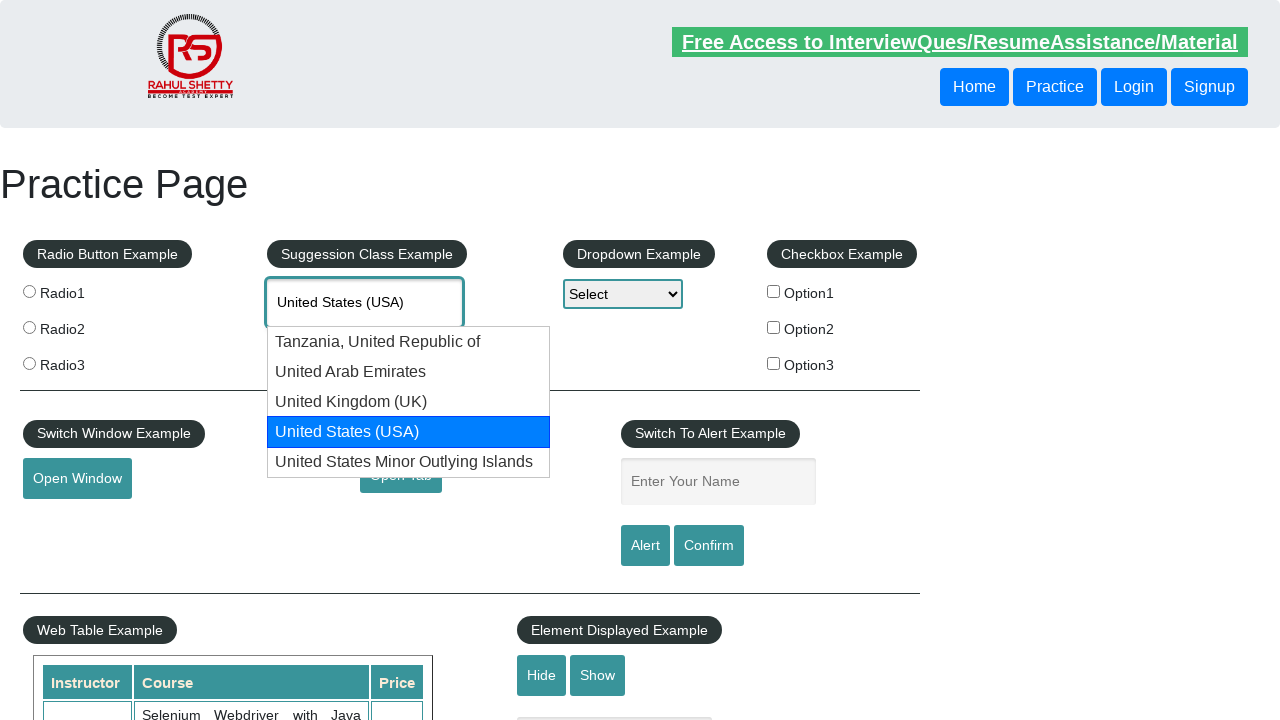

Pressed ArrowDown to move to next suggestion on #autocomplete
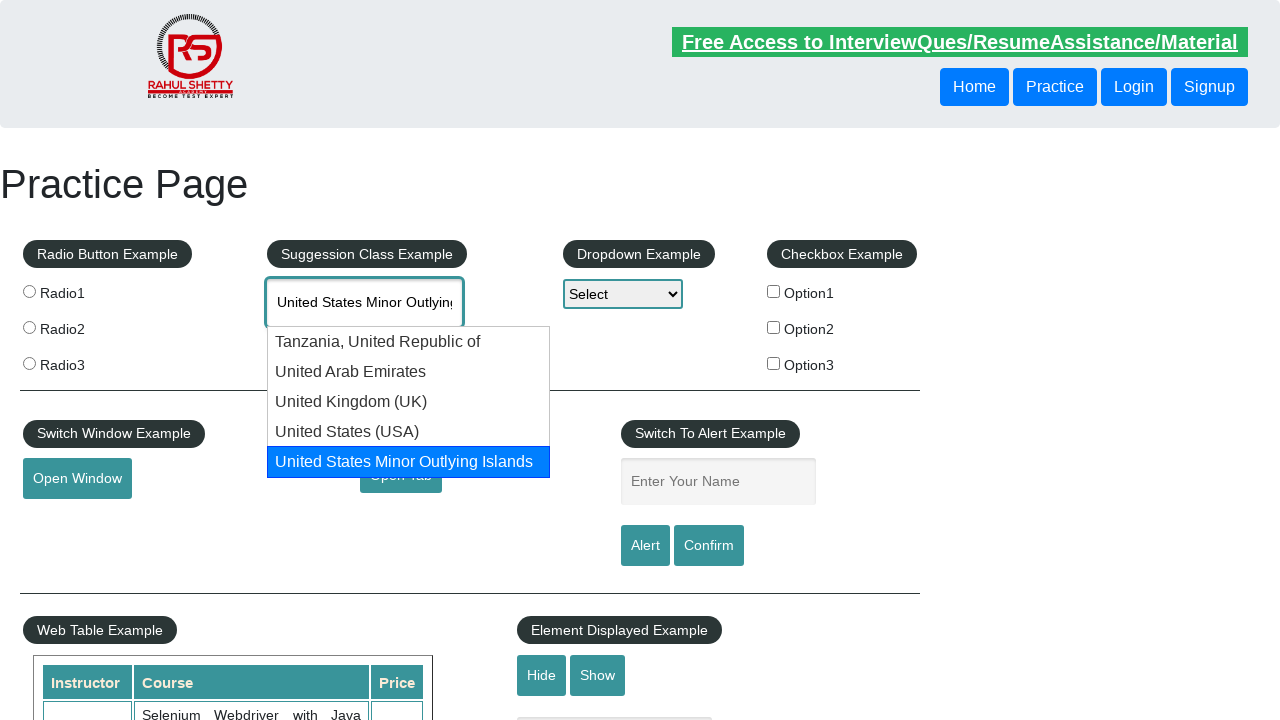

Waited for next suggestion to load
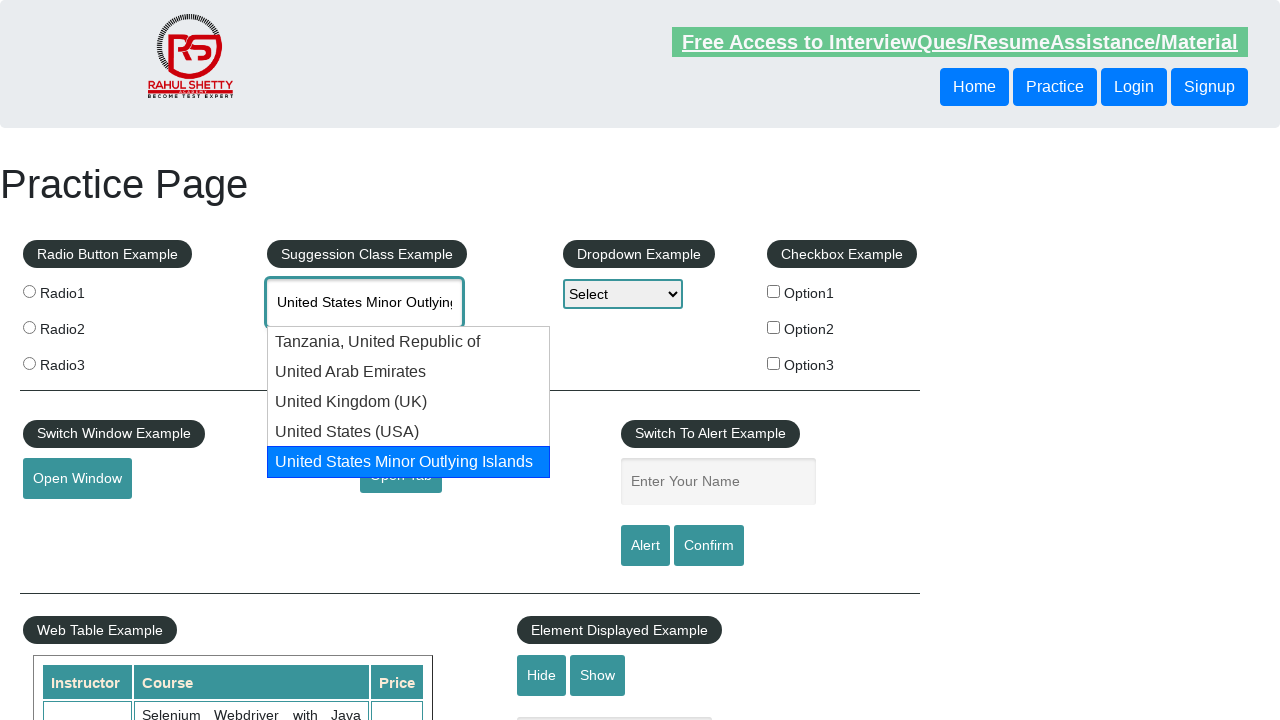

Retrieved current autocomplete value: 'United States Minor Outlying Islands'
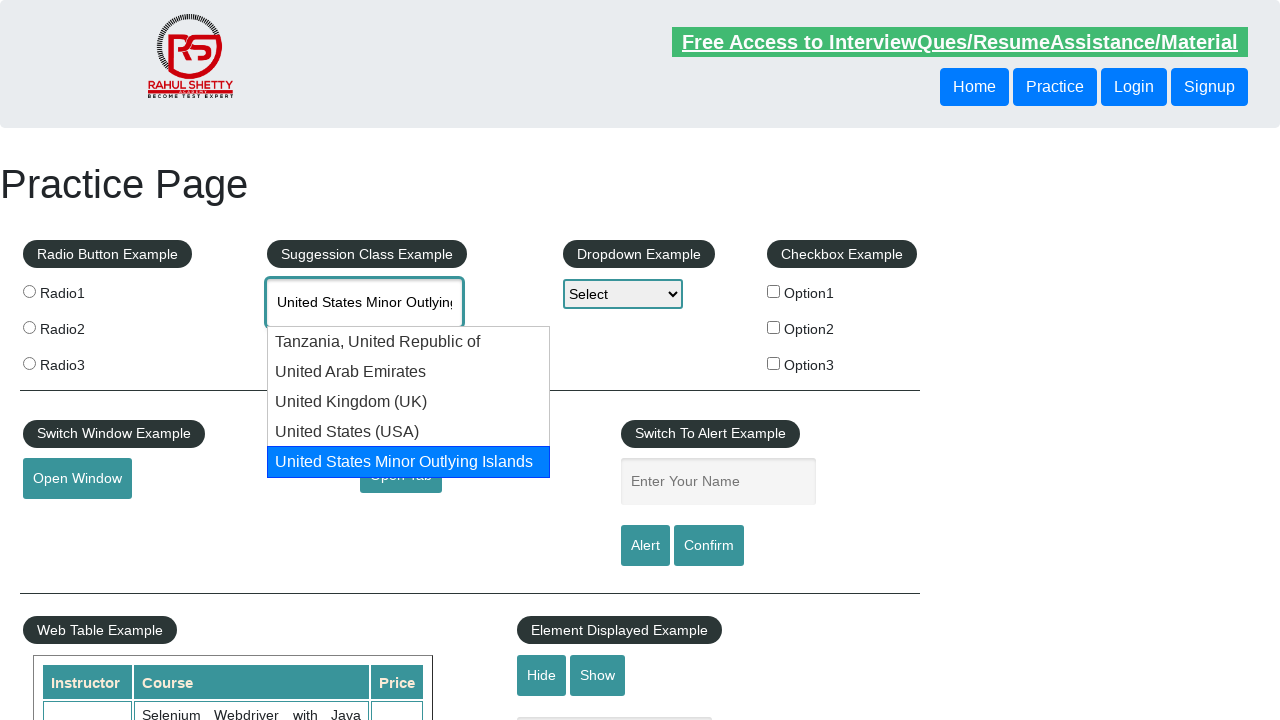

Pressed ArrowDown to move to next suggestion on #autocomplete
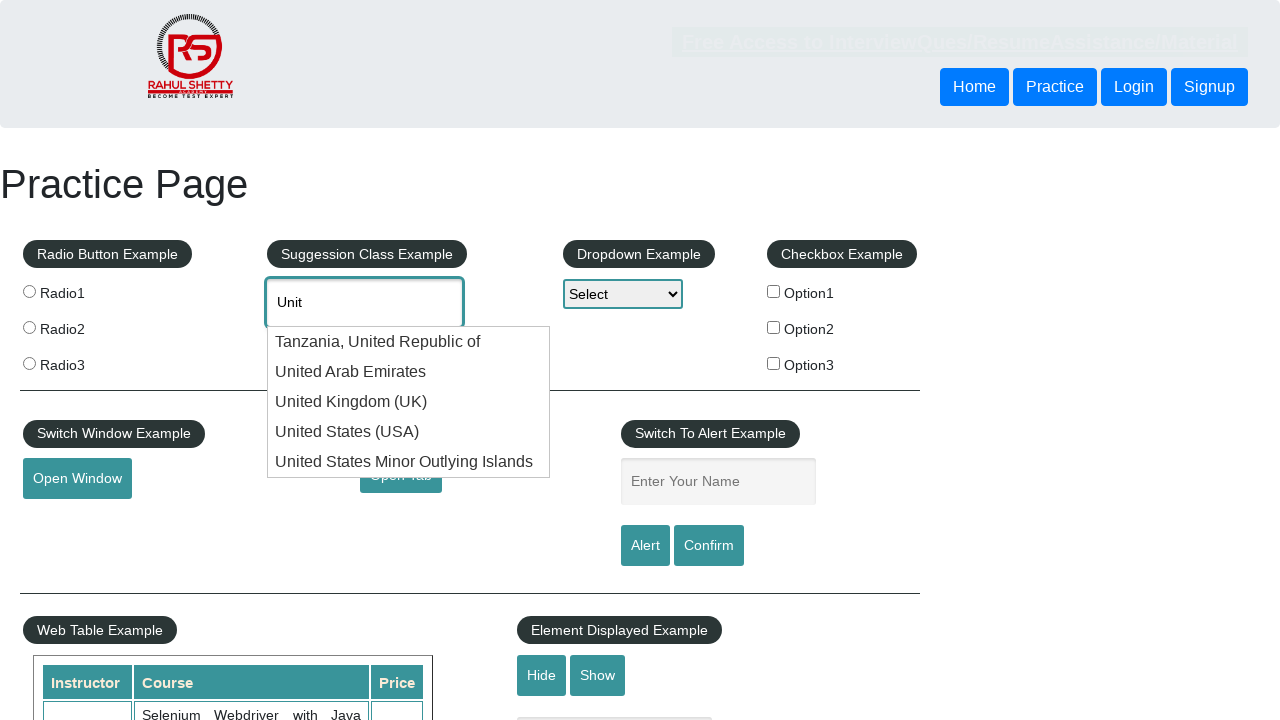

Waited for next suggestion to load
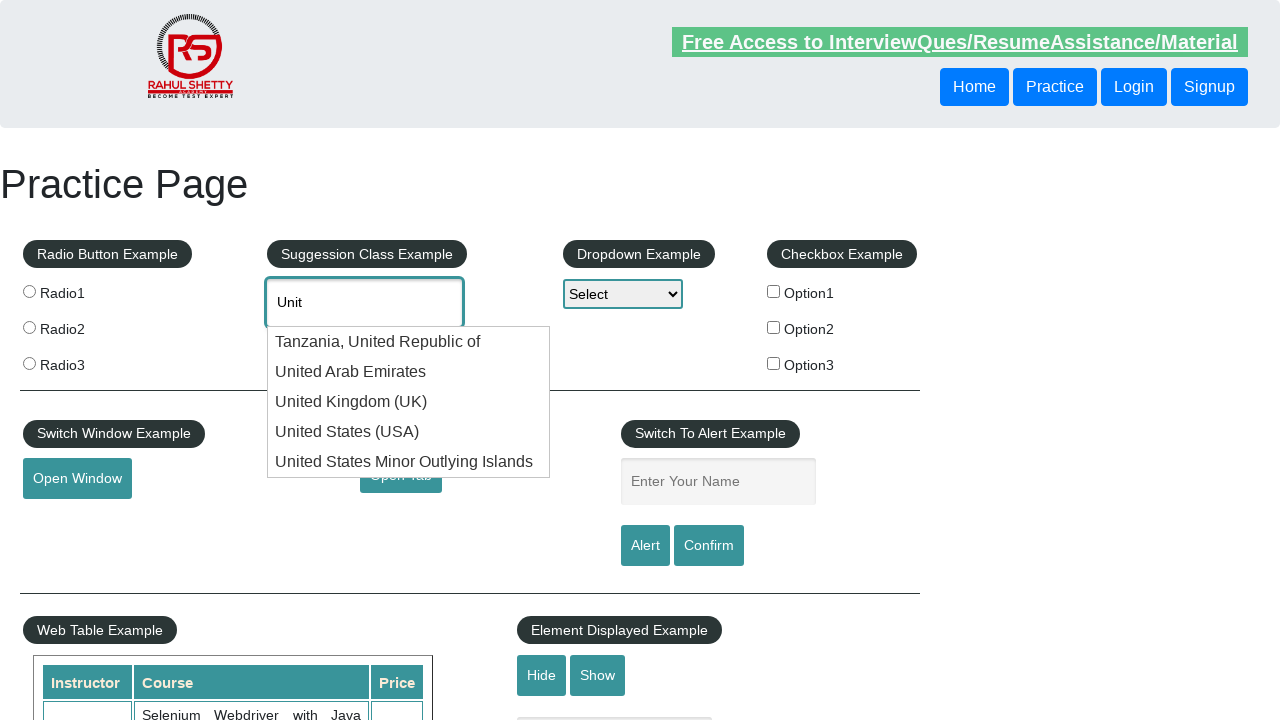

Retrieved current autocomplete value: 'Unit'
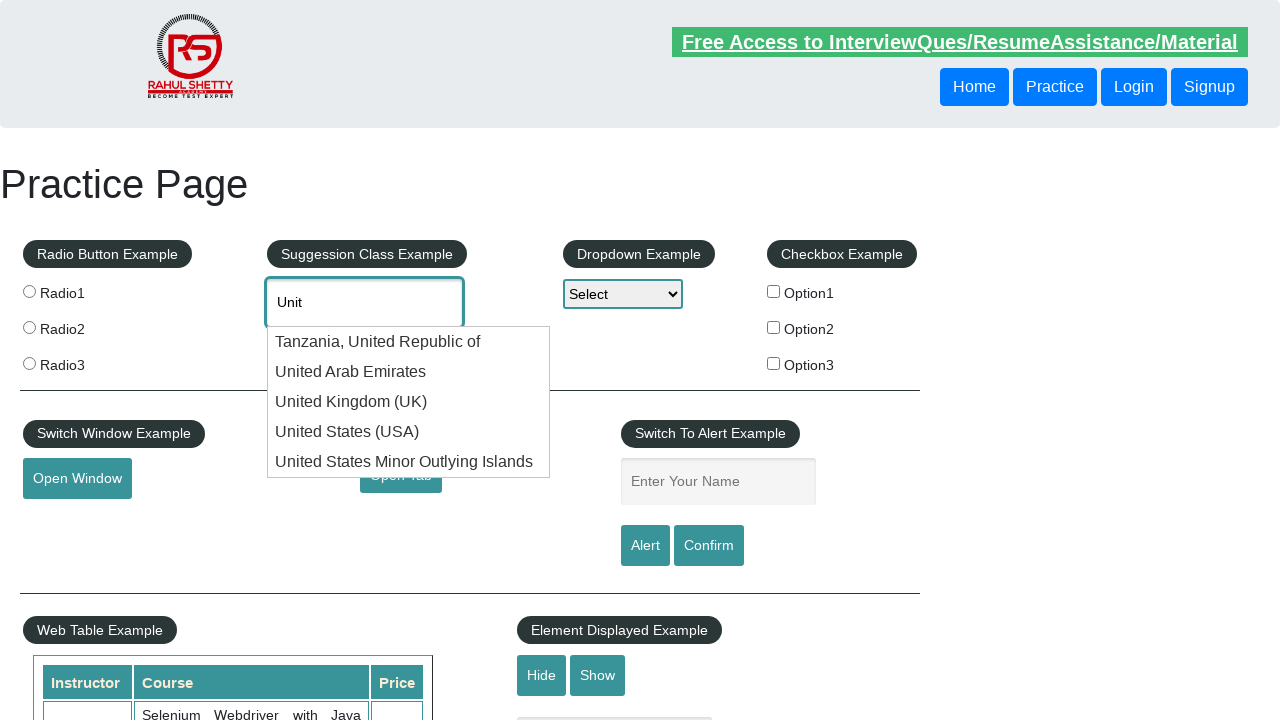

Pressed ArrowDown to move to next suggestion on #autocomplete
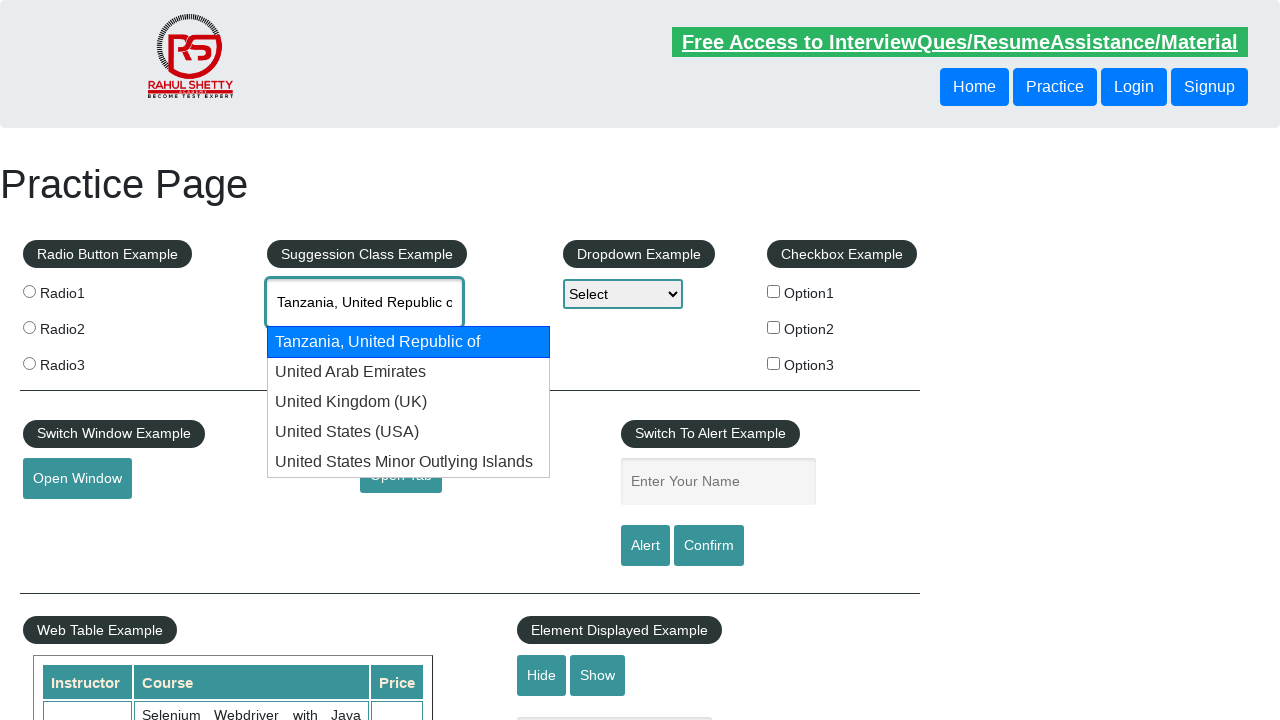

Waited for next suggestion to load
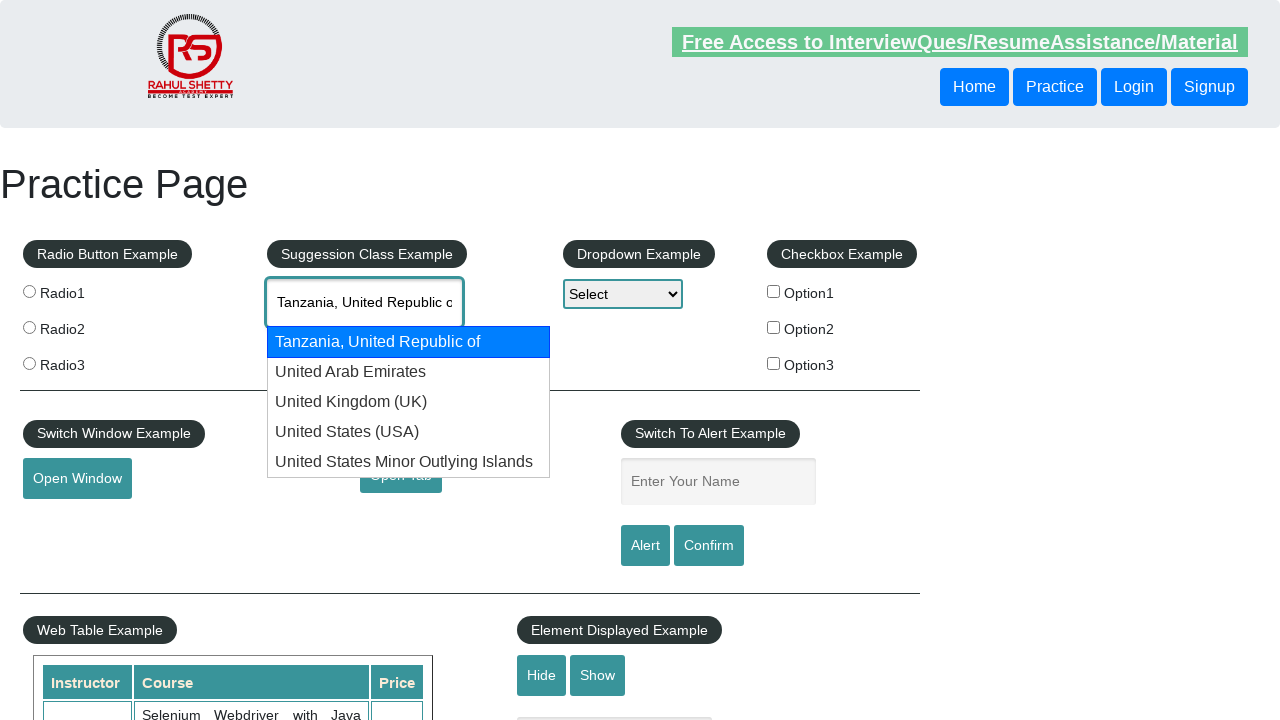

Retrieved current autocomplete value: 'Tanzania, United Republic of'
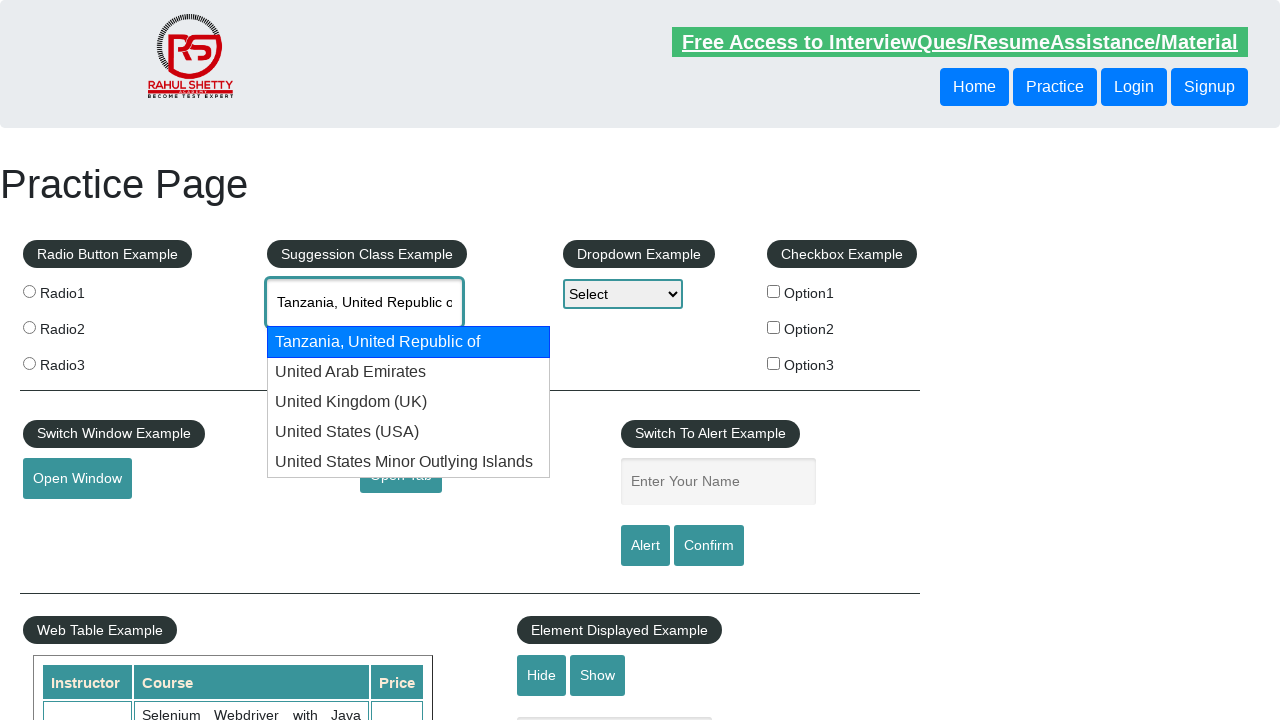

Pressed ArrowDown to move to next suggestion on #autocomplete
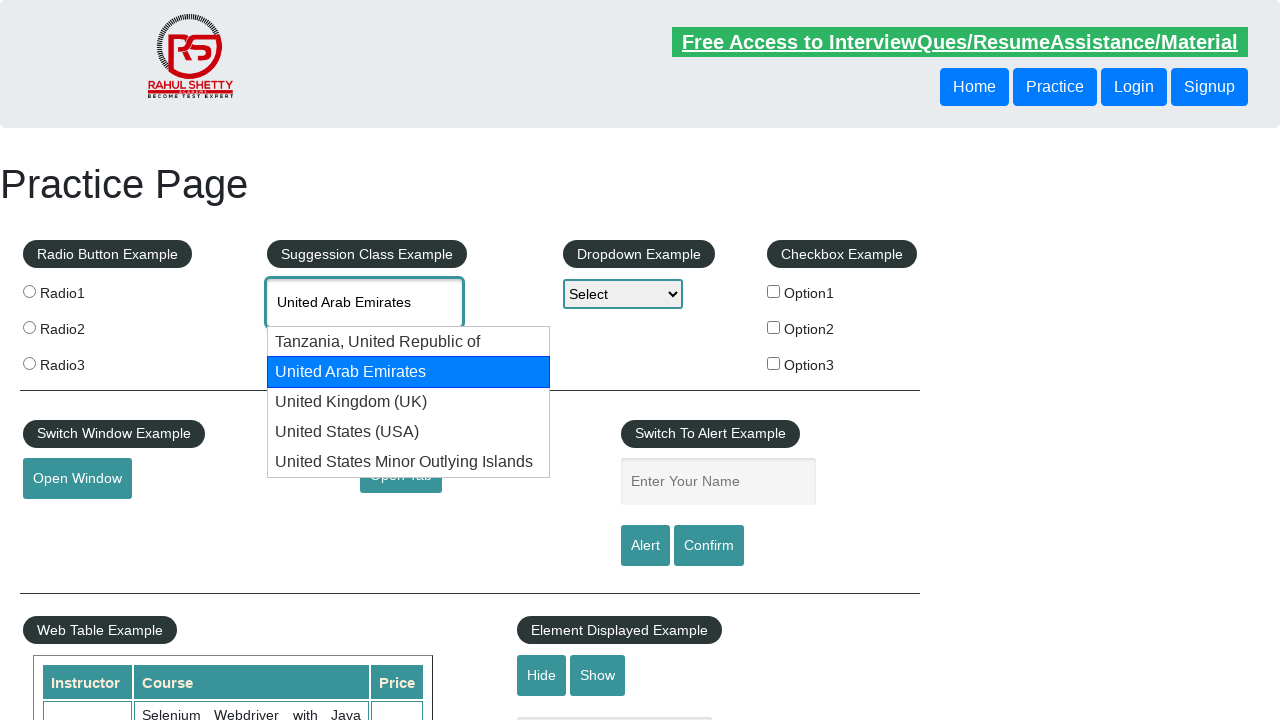

Waited for next suggestion to load
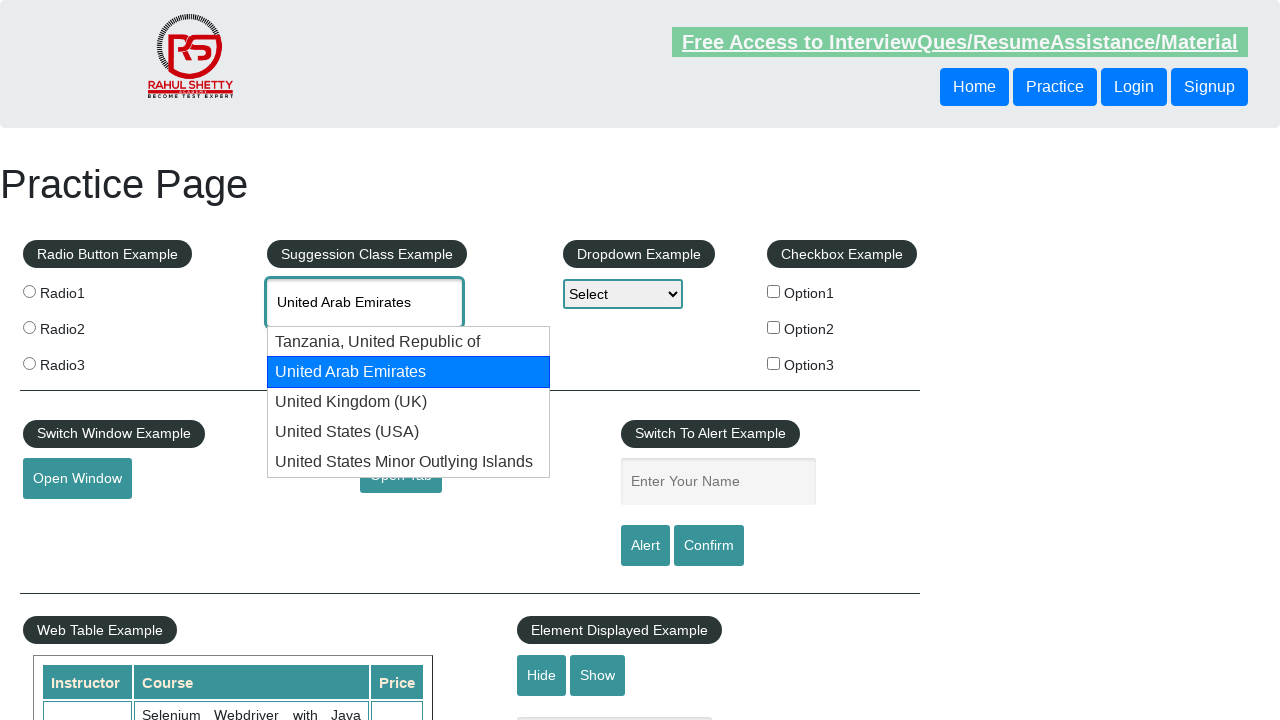

Retrieved current autocomplete value: 'United Arab Emirates'
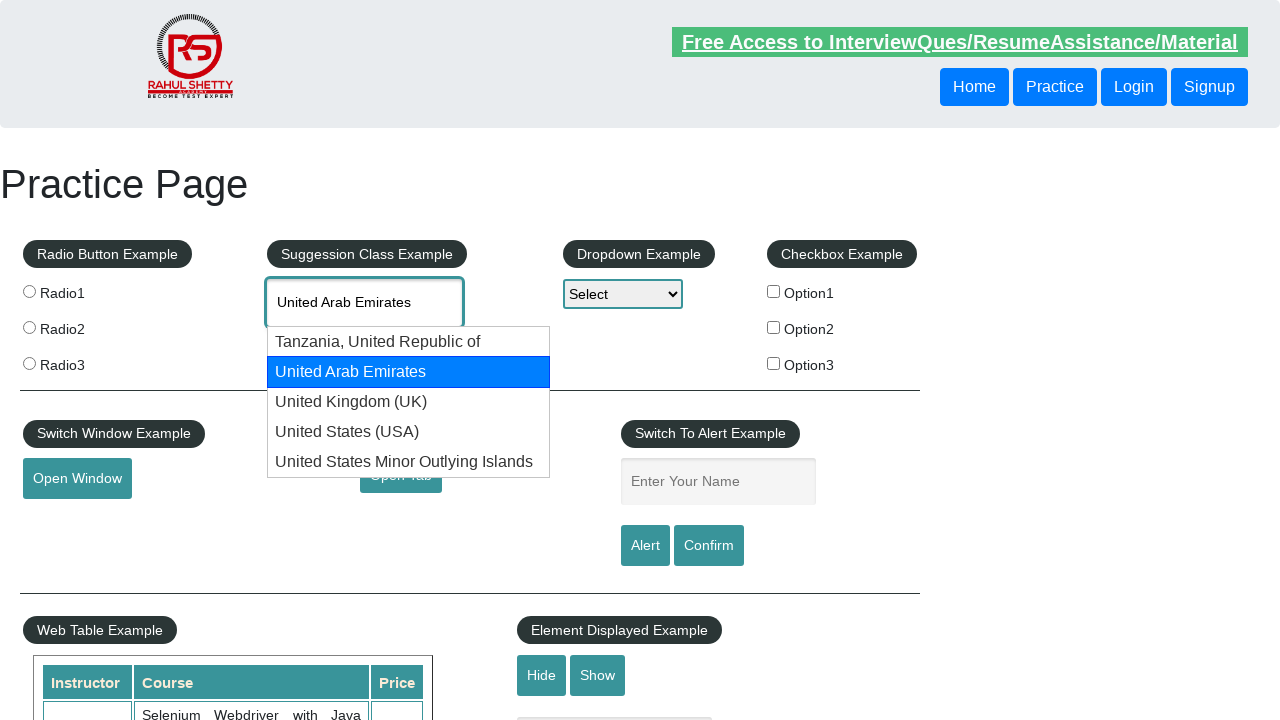

Pressed ArrowDown to move to next suggestion on #autocomplete
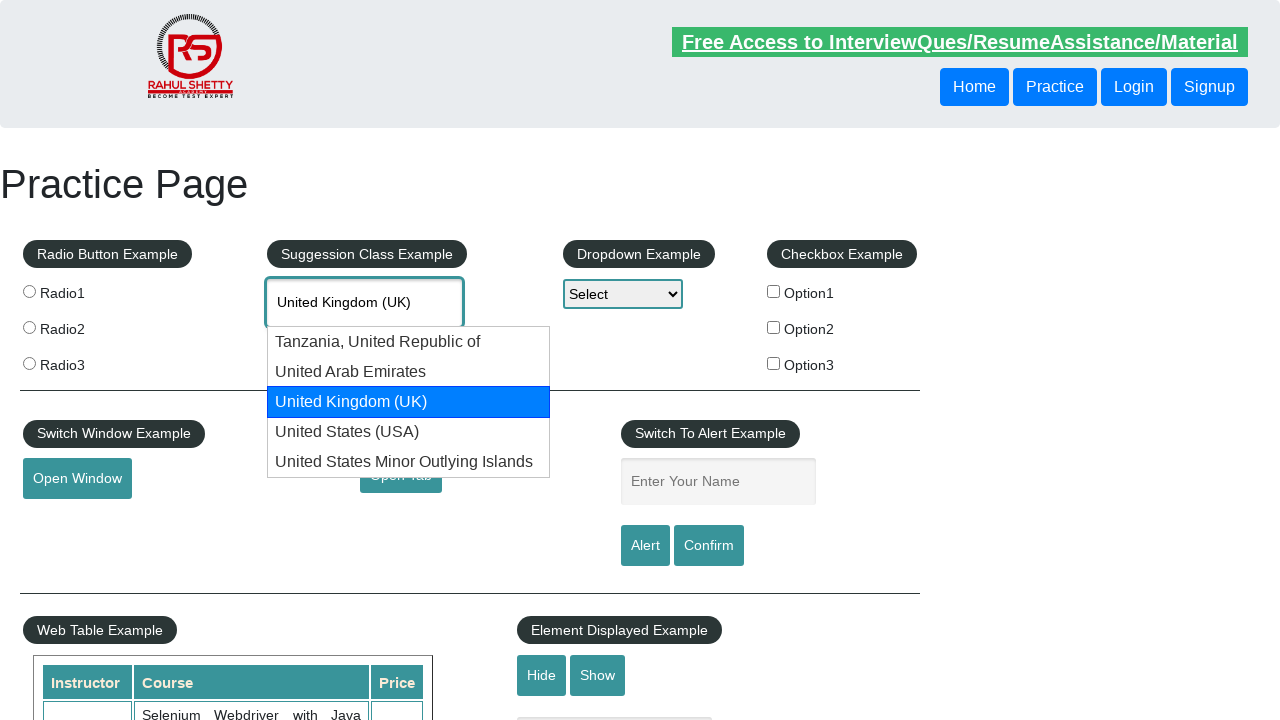

Waited for next suggestion to load
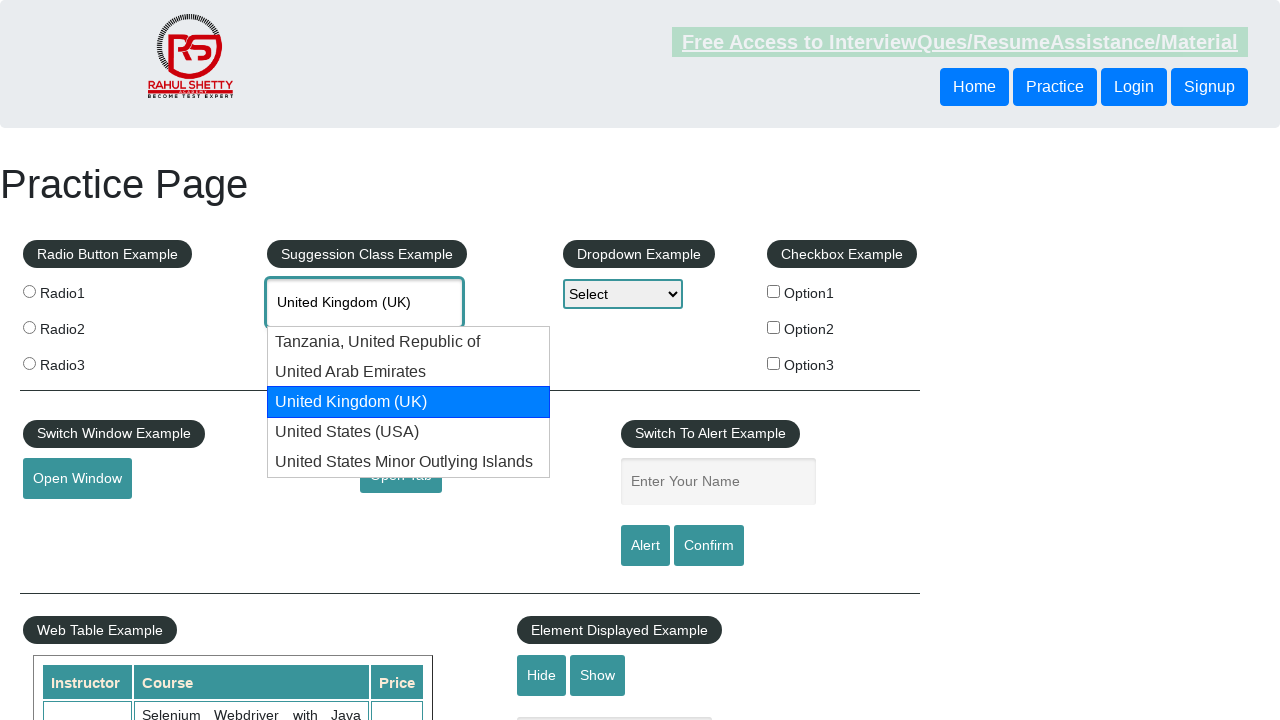

Retrieved current autocomplete value: 'United Kingdom (UK)'
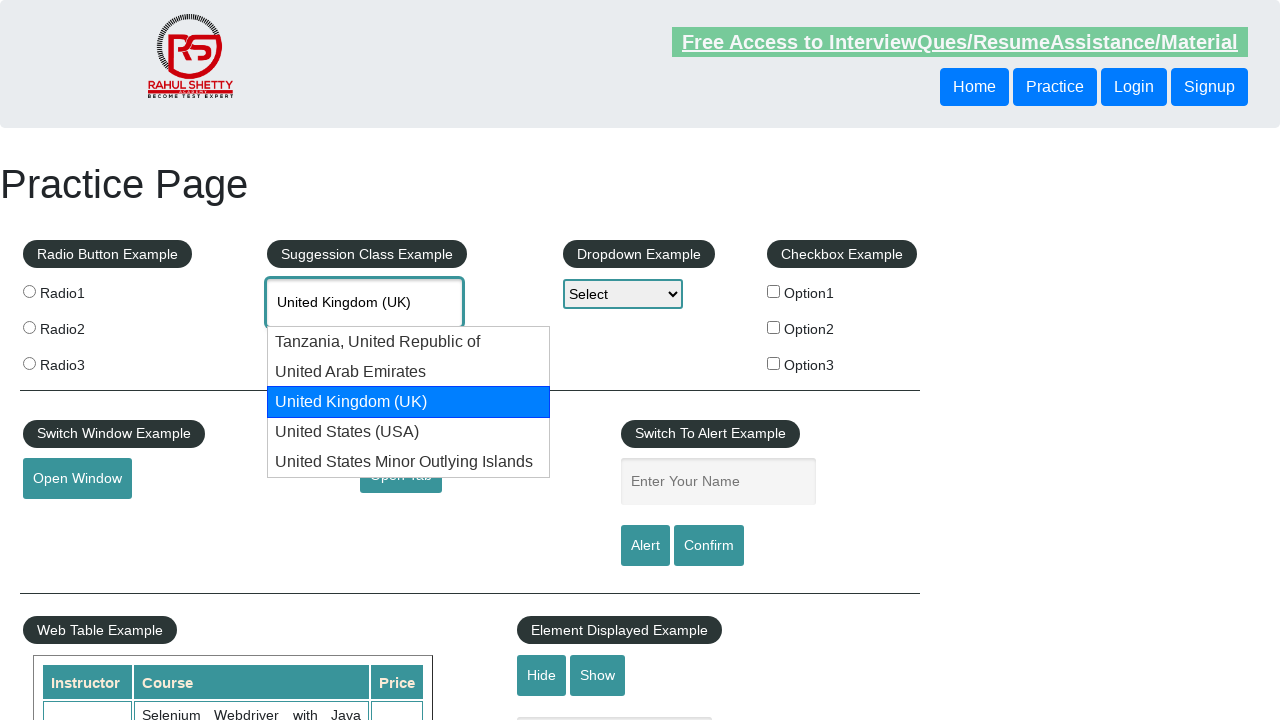

Pressed ArrowDown to move to next suggestion on #autocomplete
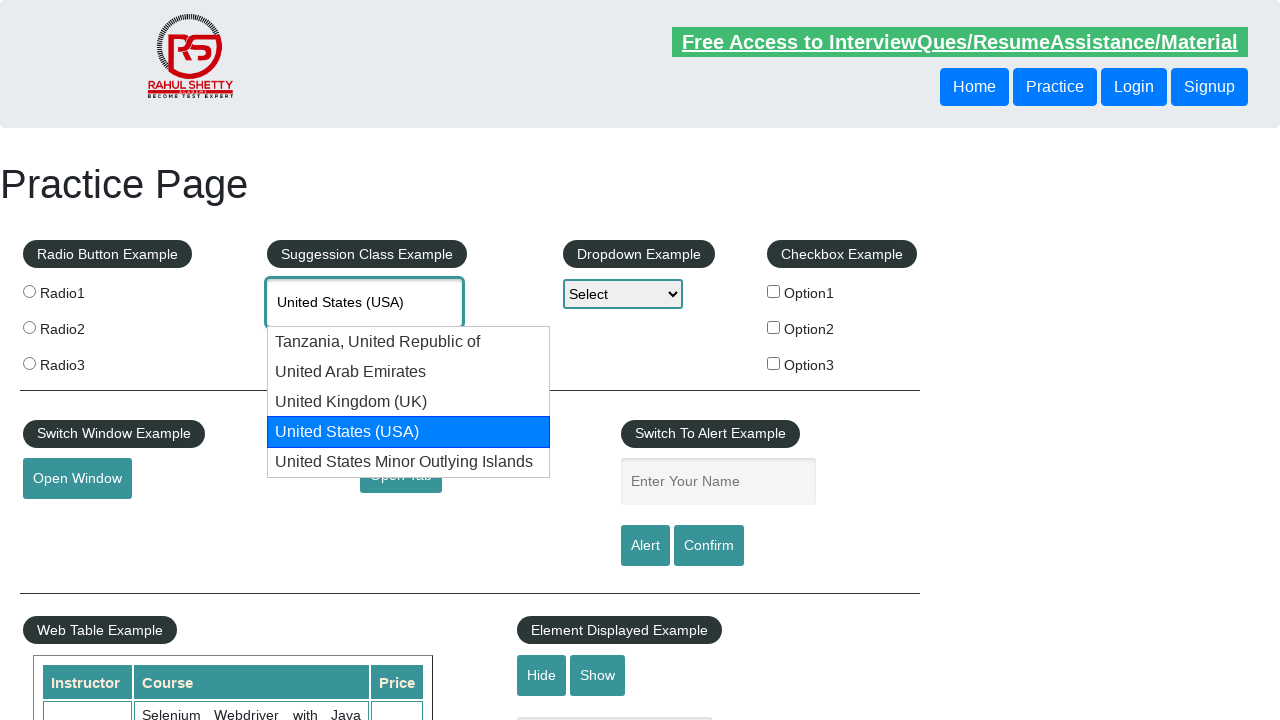

Waited for next suggestion to load
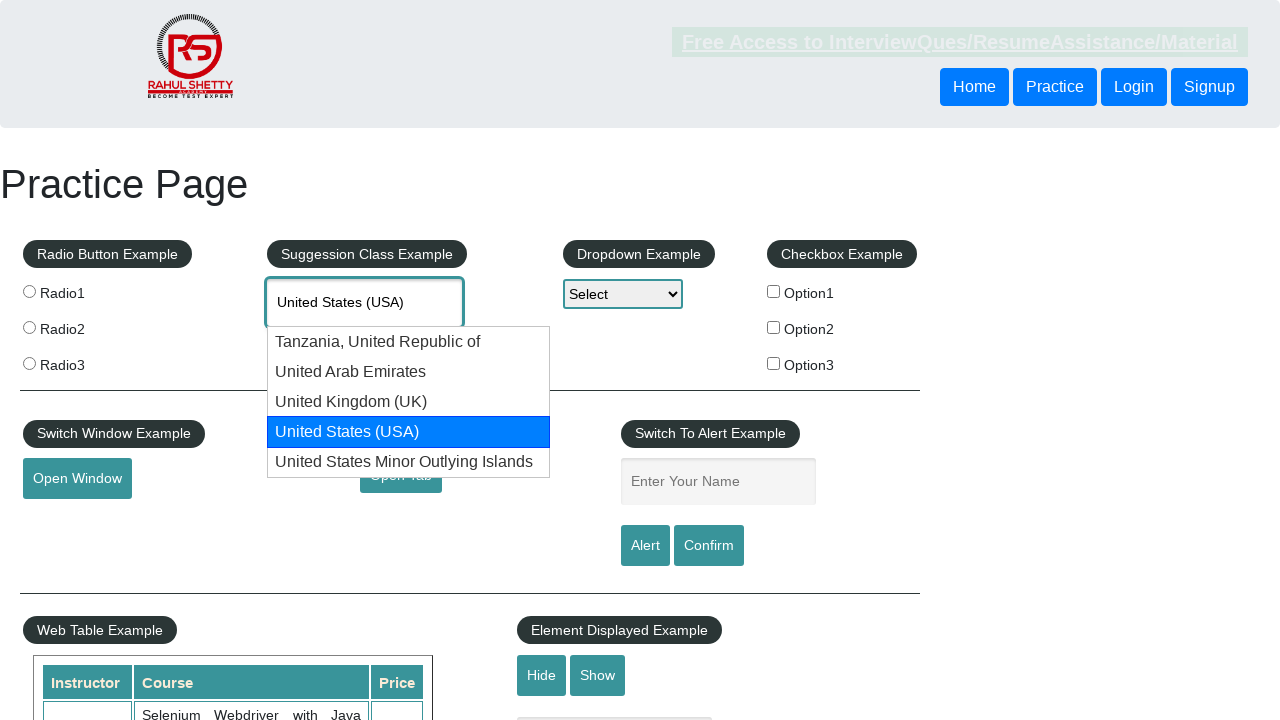

Retrieved current autocomplete value: 'United States (USA)'
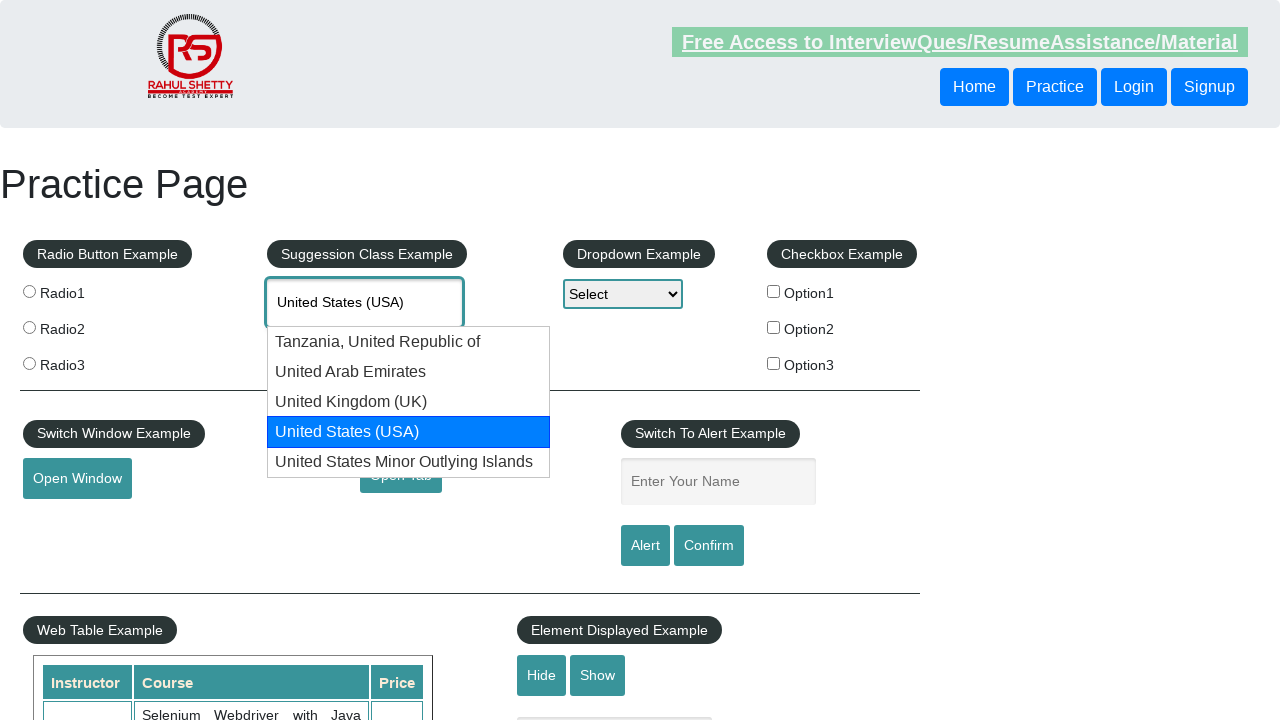

Pressed ArrowDown to move to next suggestion on #autocomplete
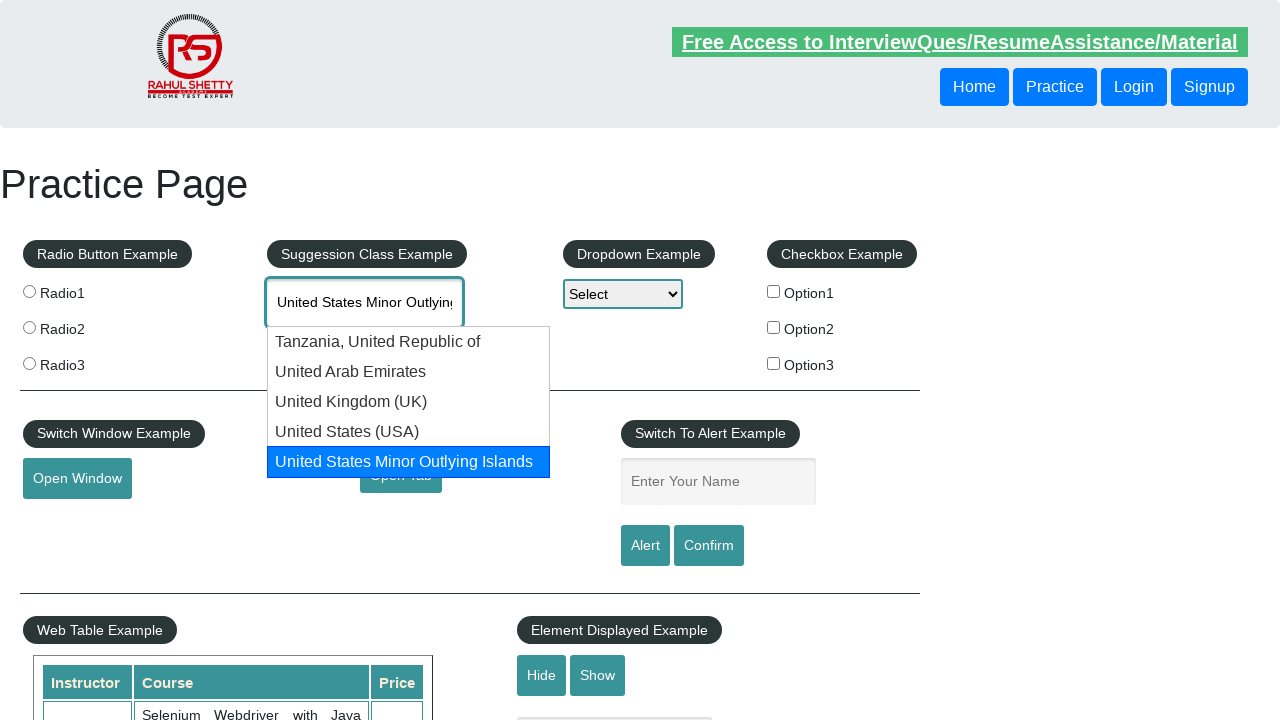

Waited for next suggestion to load
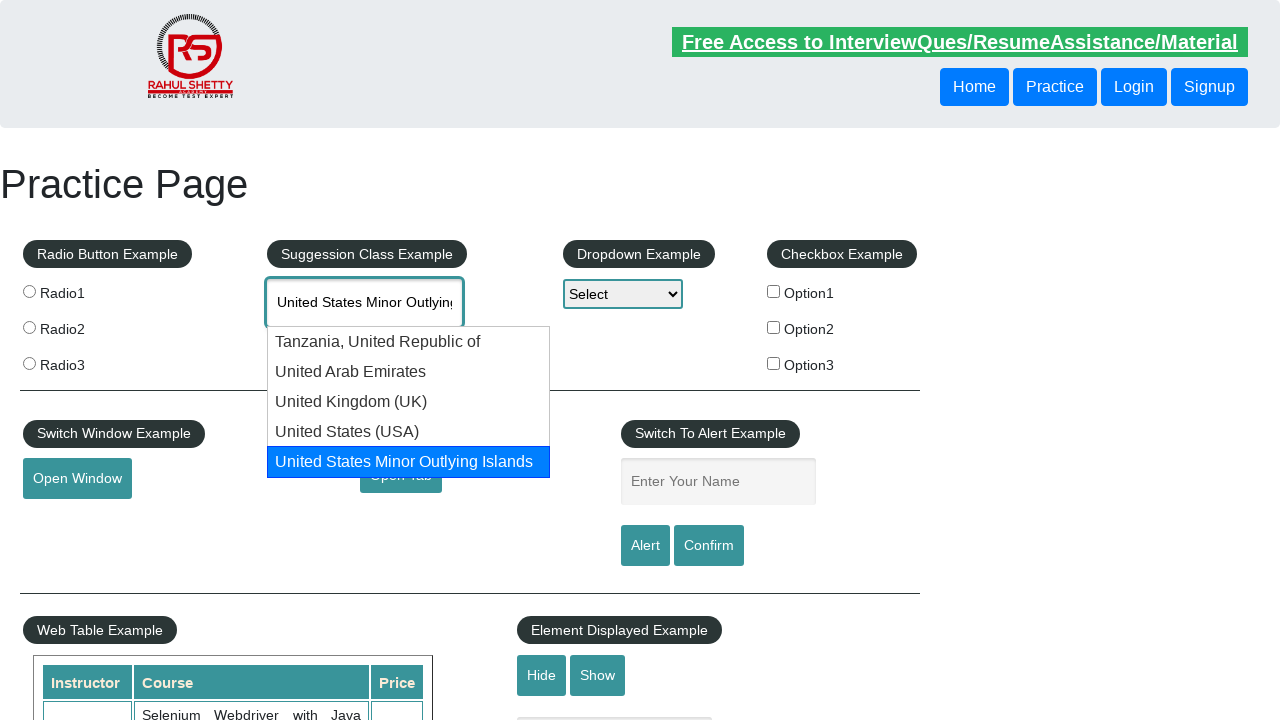

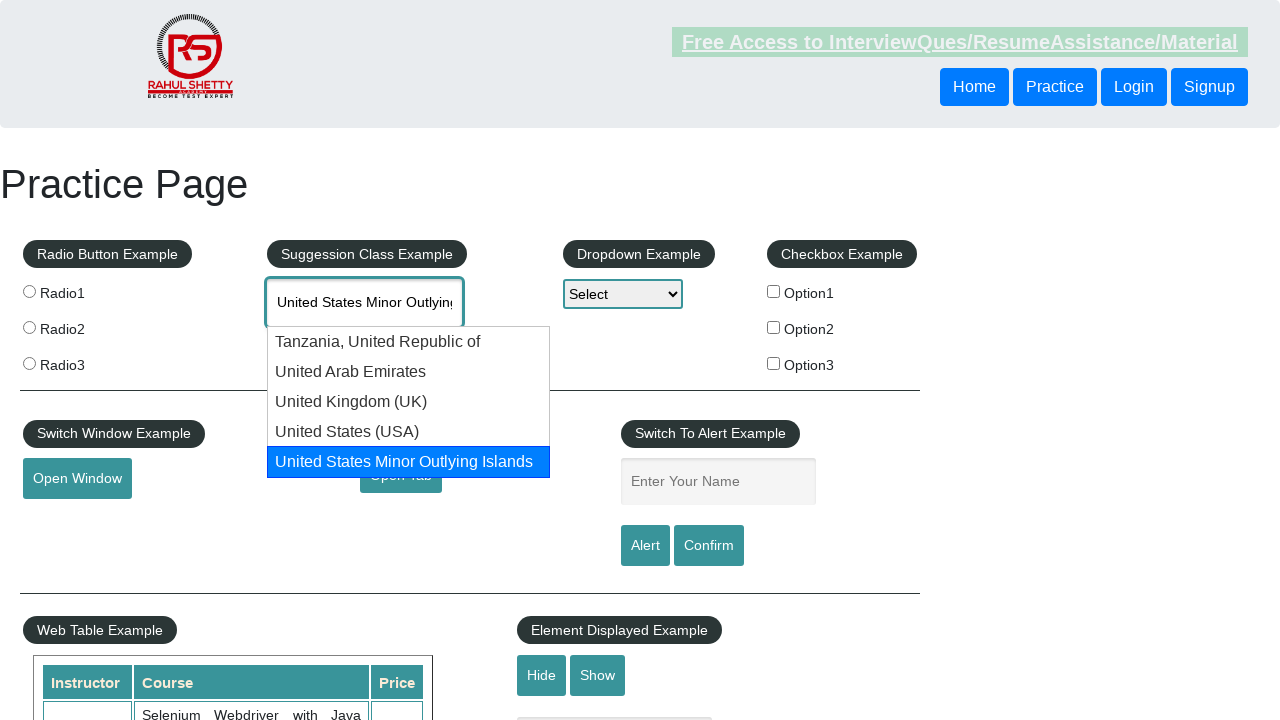